Verifies the default selected option in a dropdown is "Please select an option" by navigating to the dropdown page and checking the selected value

Starting URL: http://the-internet.herokuapp.com/

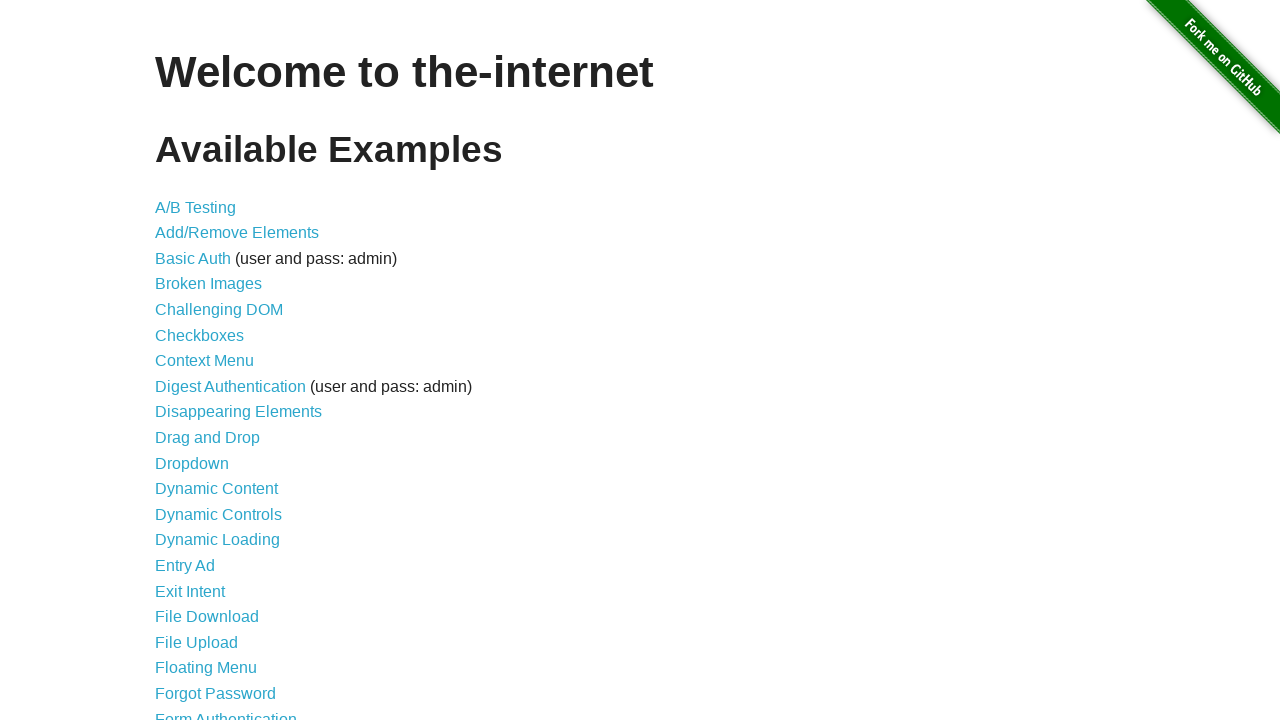

Clicked on dropdown link to navigate to dropdown page at (192, 463) on a[href='/dropdown']
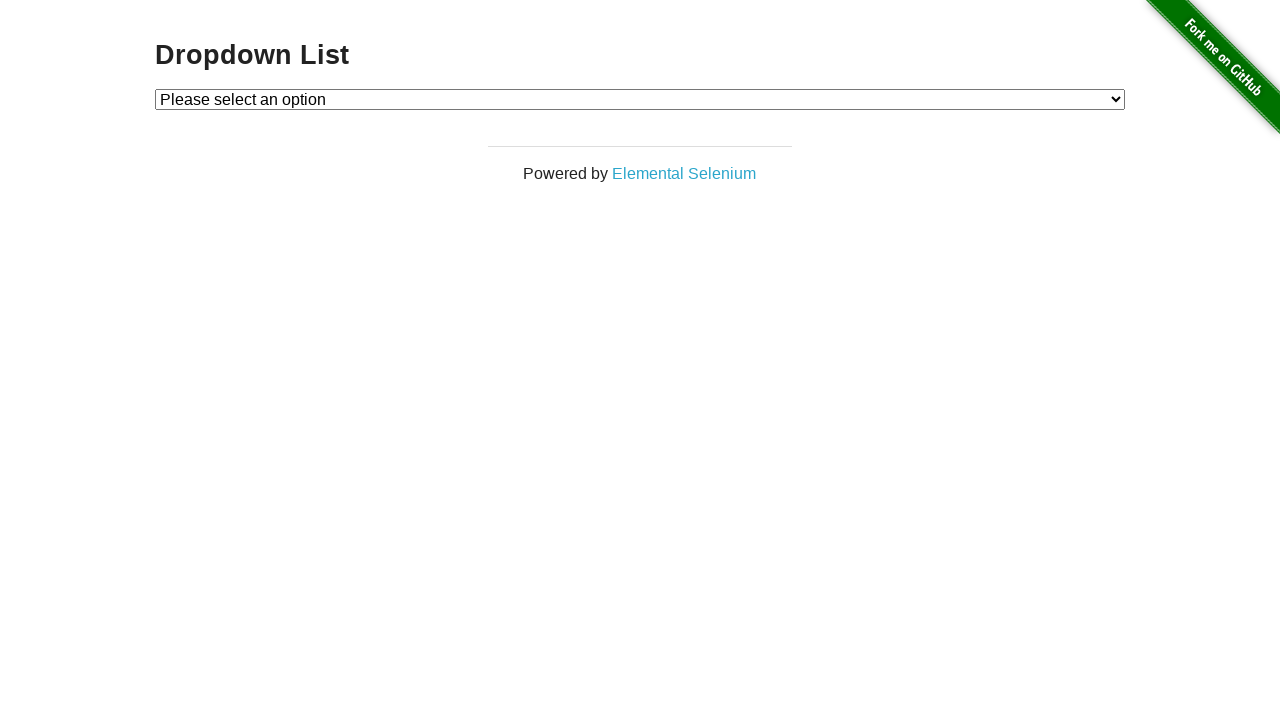

Located the dropdown element
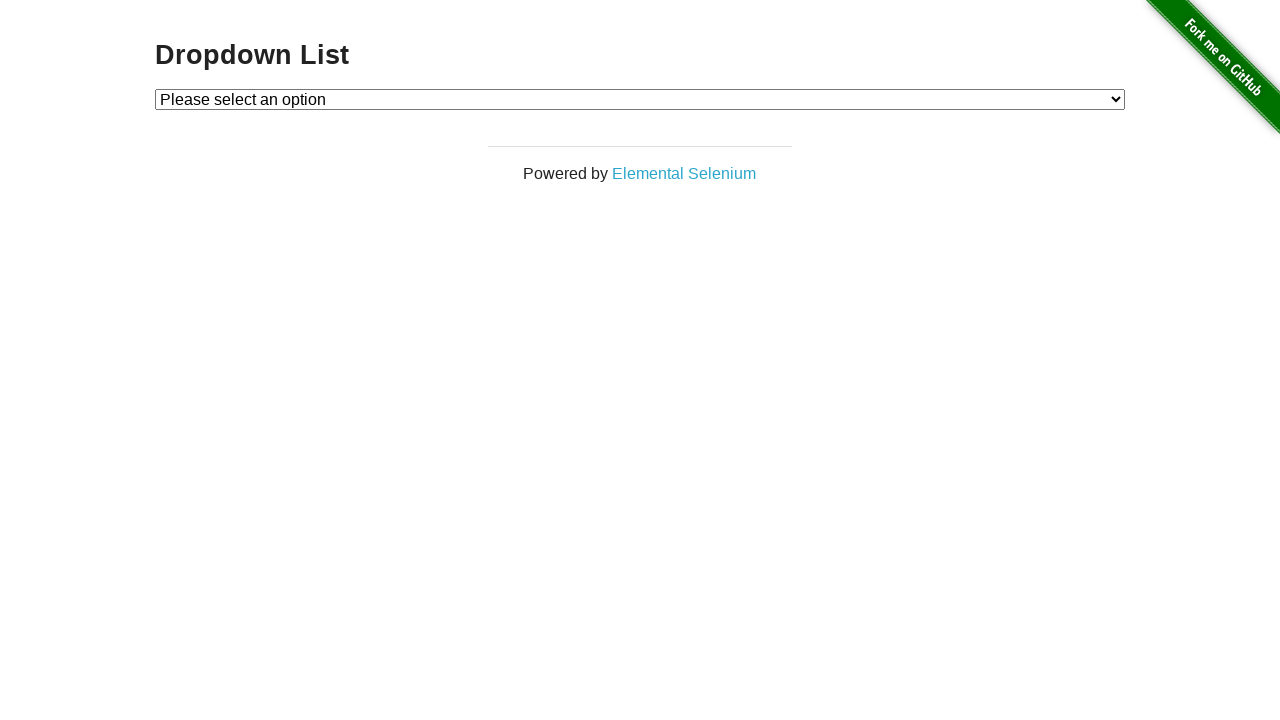

Retrieved the default selected option text
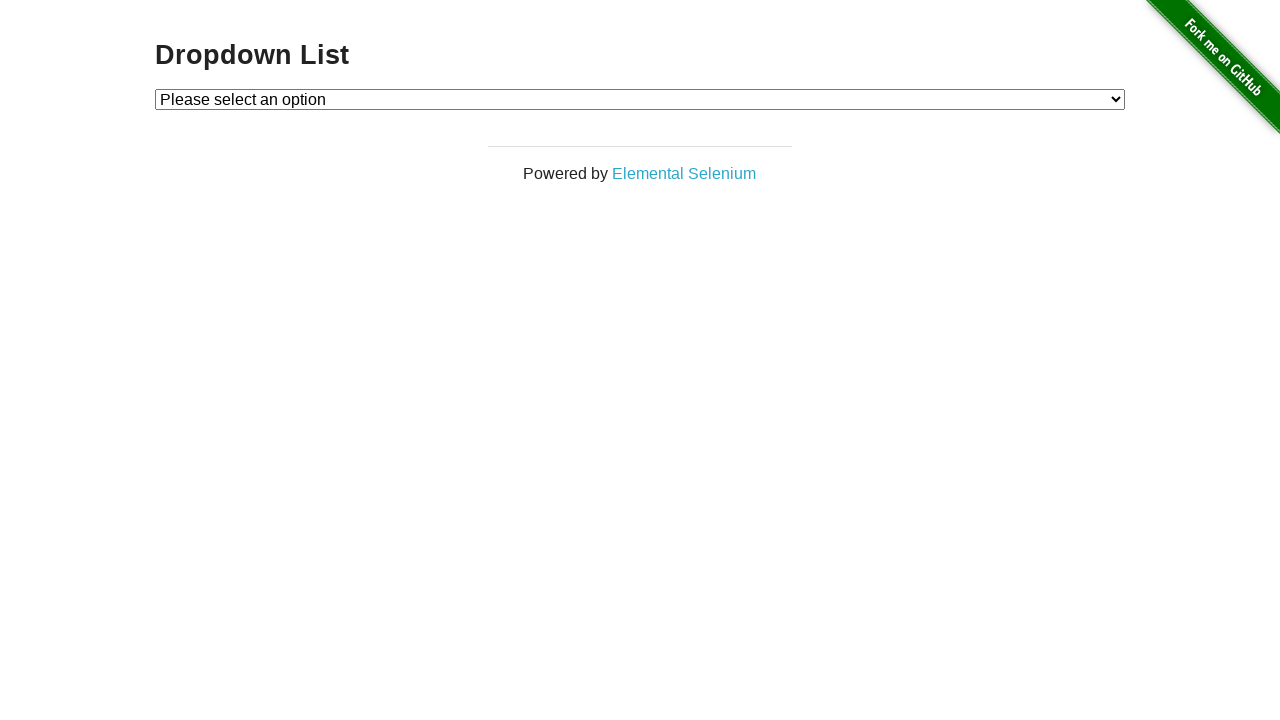

Verified that default selected option is 'Please select an option'
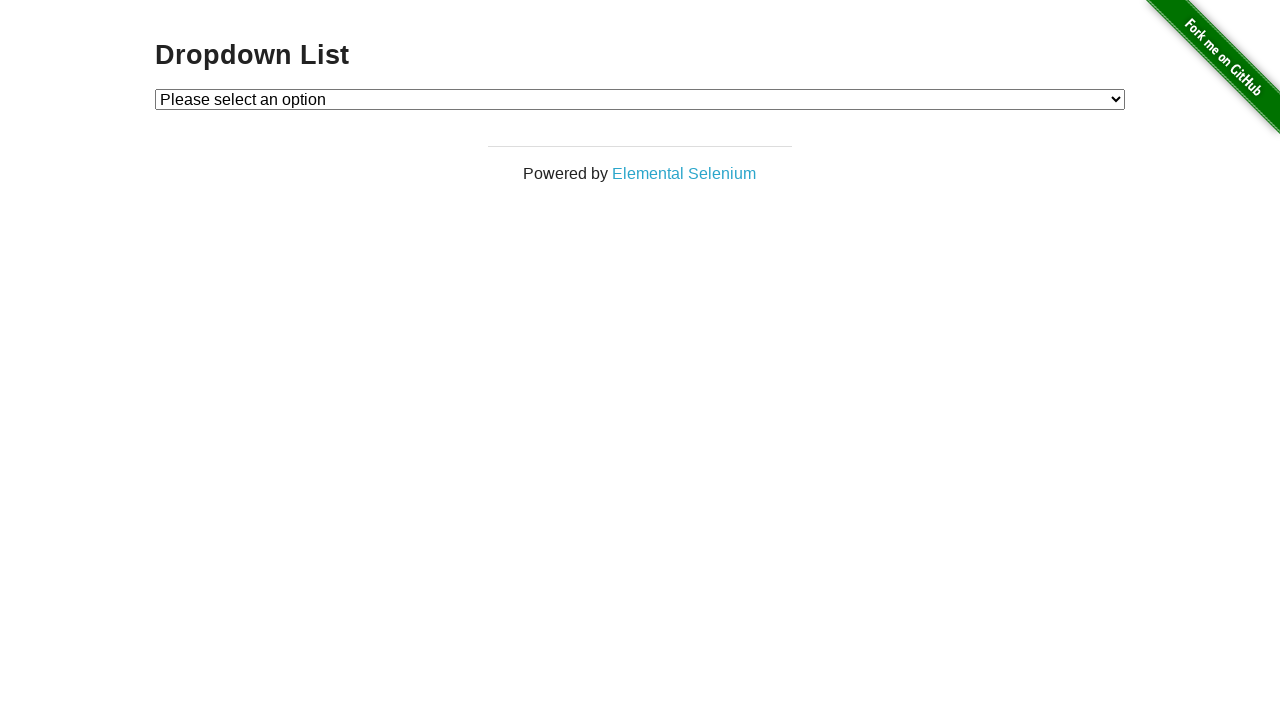

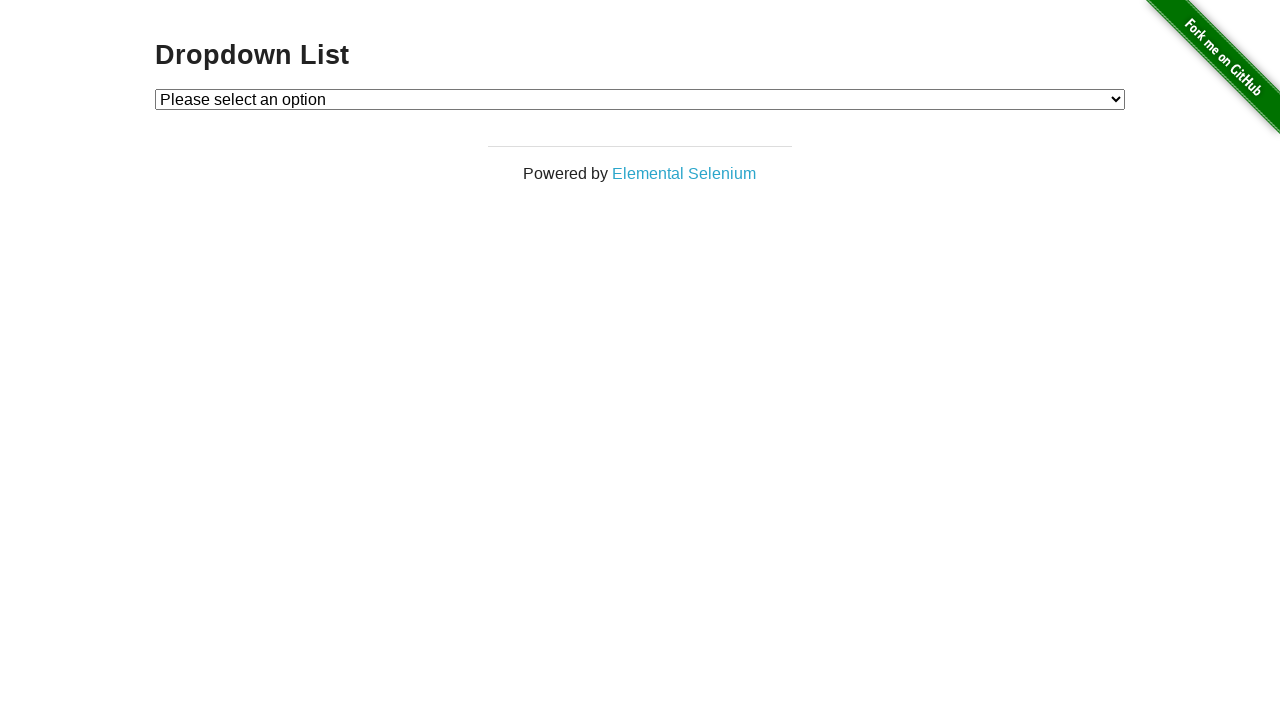